Tests pagination functionality by navigating through table pages using the next button to find a specific student entry ("Armstrong") in a paginated table.

Starting URL: http://syntaxprojects.com/table-pagination-demo.php

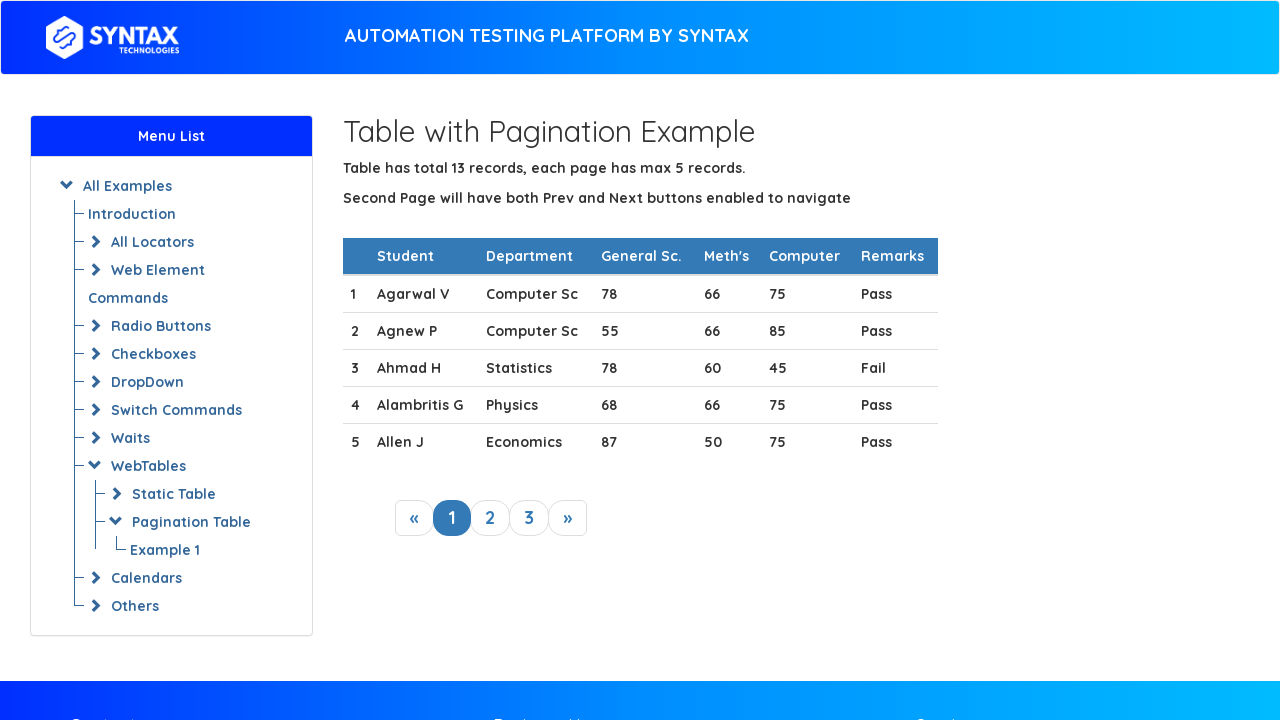

Waited for table with ID 'myTable' to load
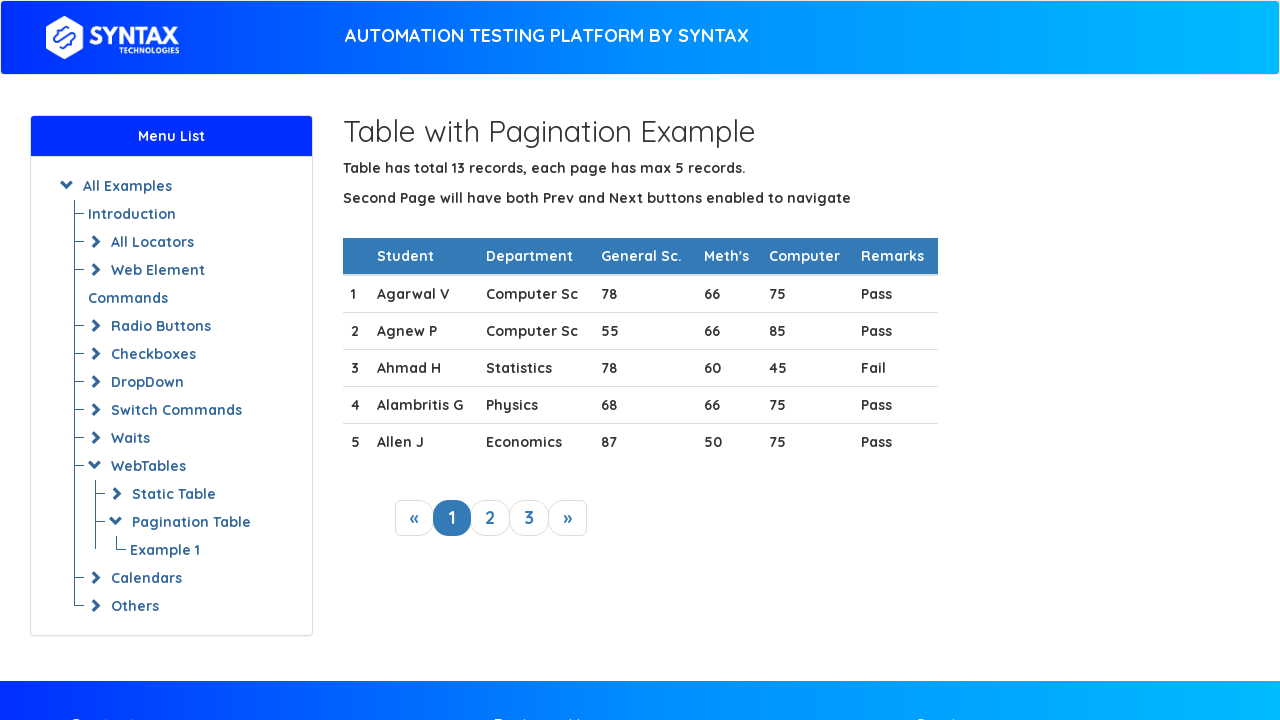

Retrieved table body text from page 1
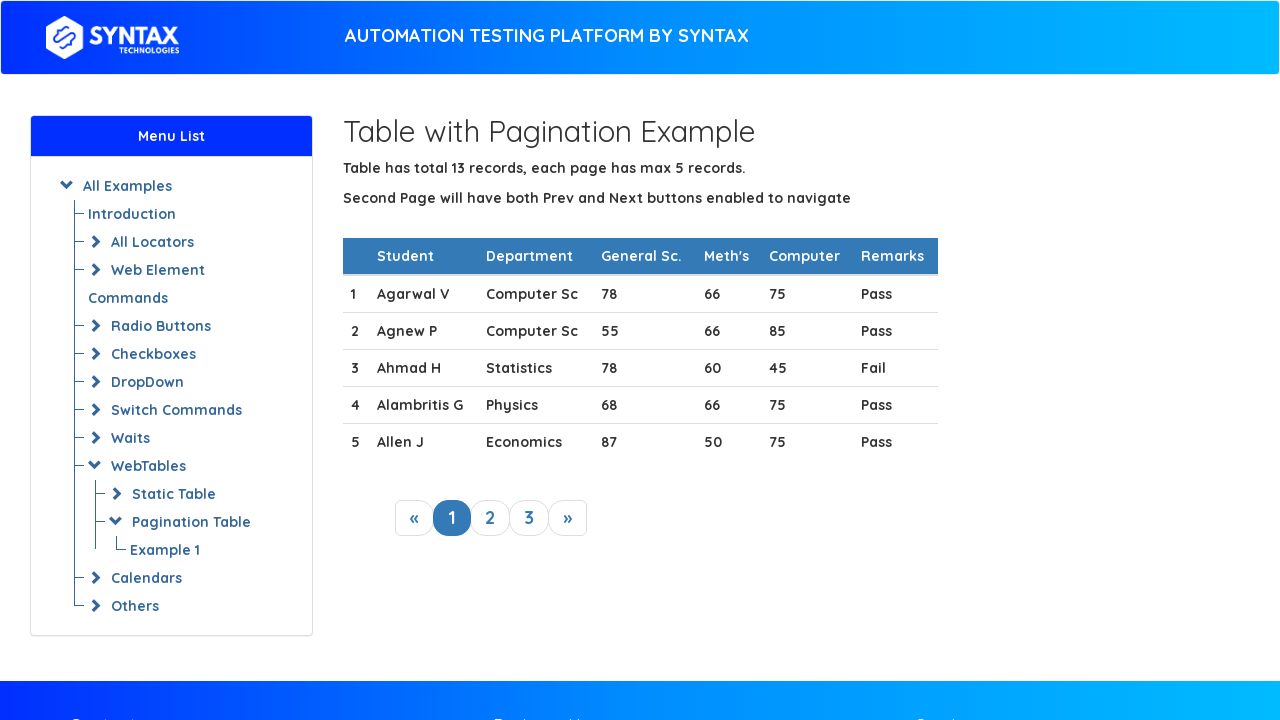

Next button is visible
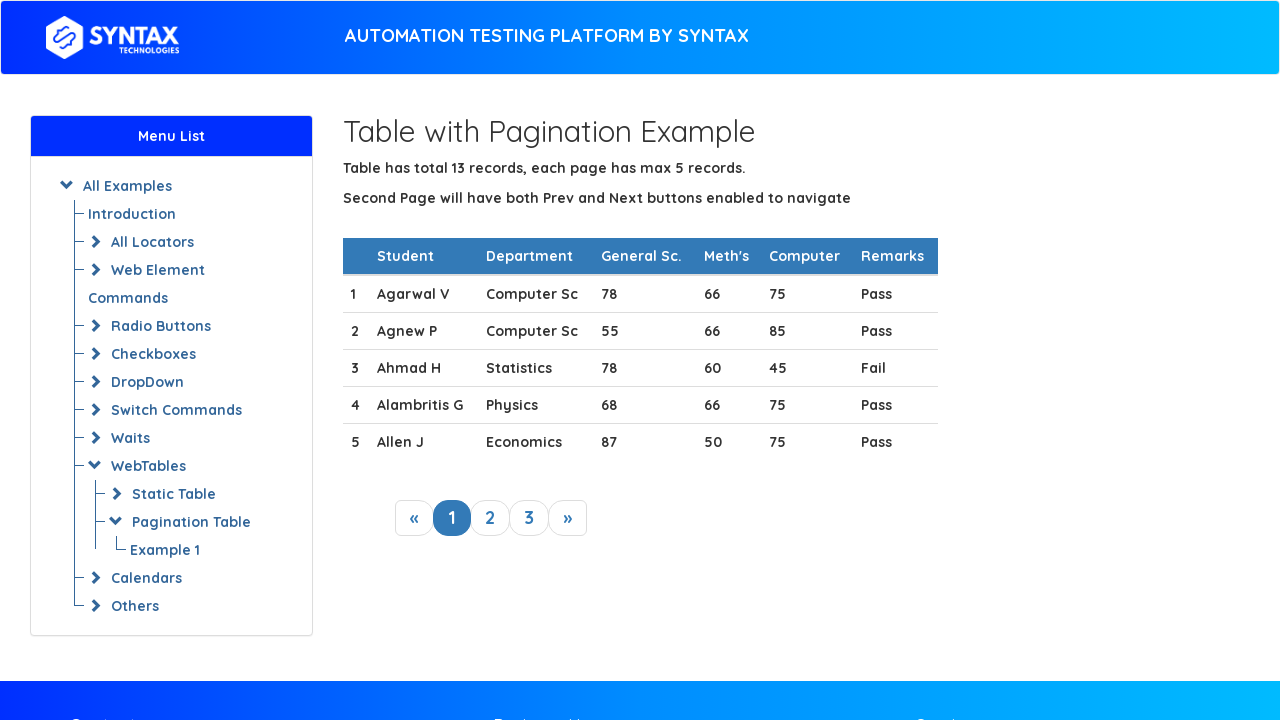

Clicked the next button to go to the next page at (568, 518) on a.next_link
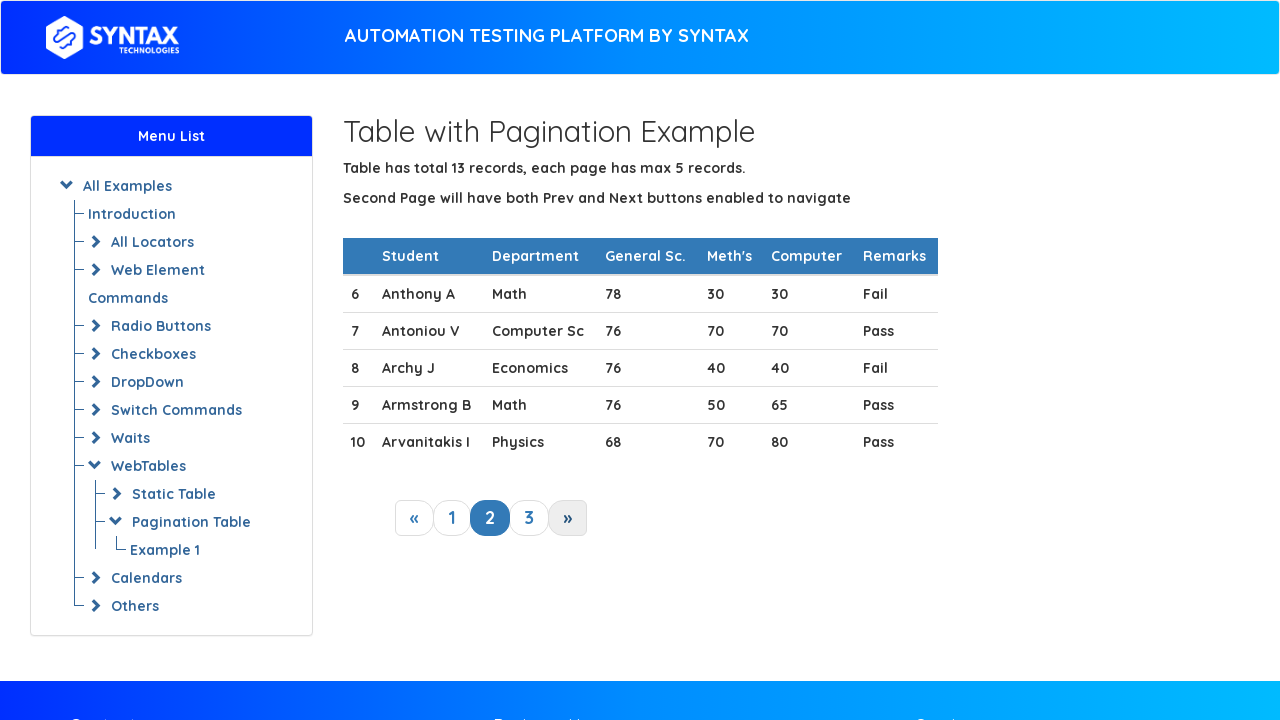

Waited 500ms for table to update
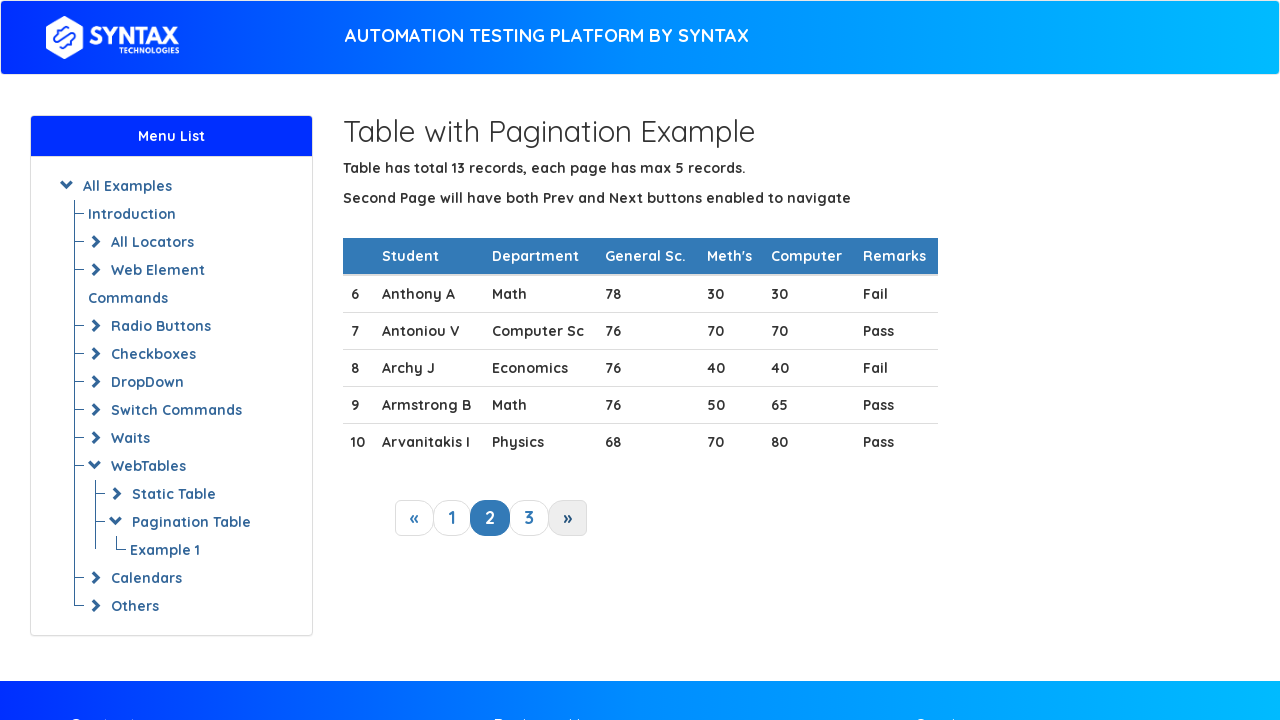

Retrieved table body text from page 2
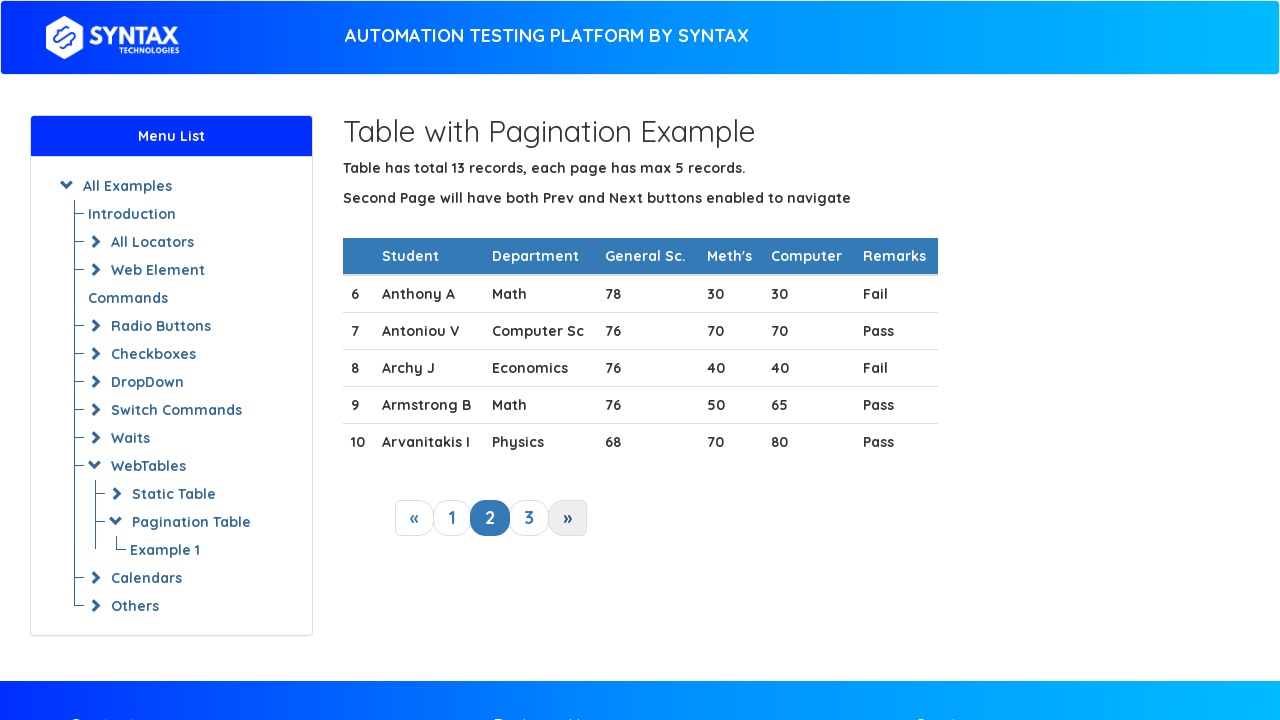

Found 'Armstrong' in the table
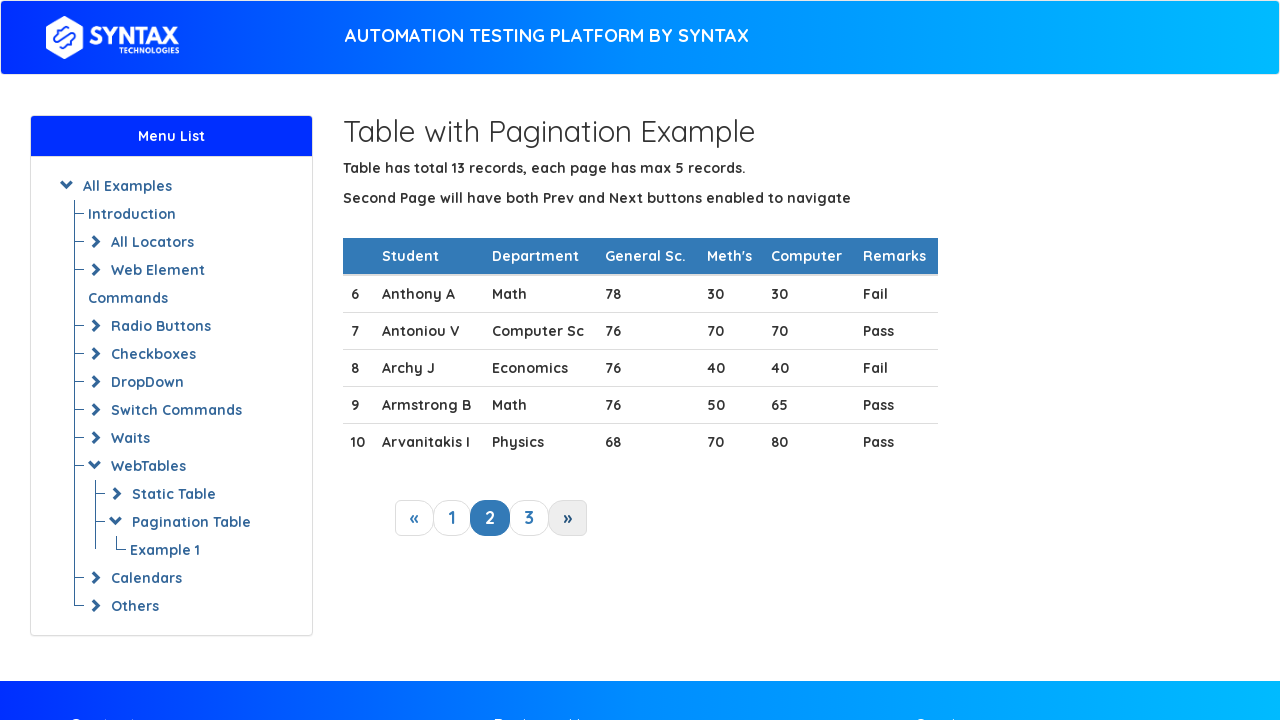

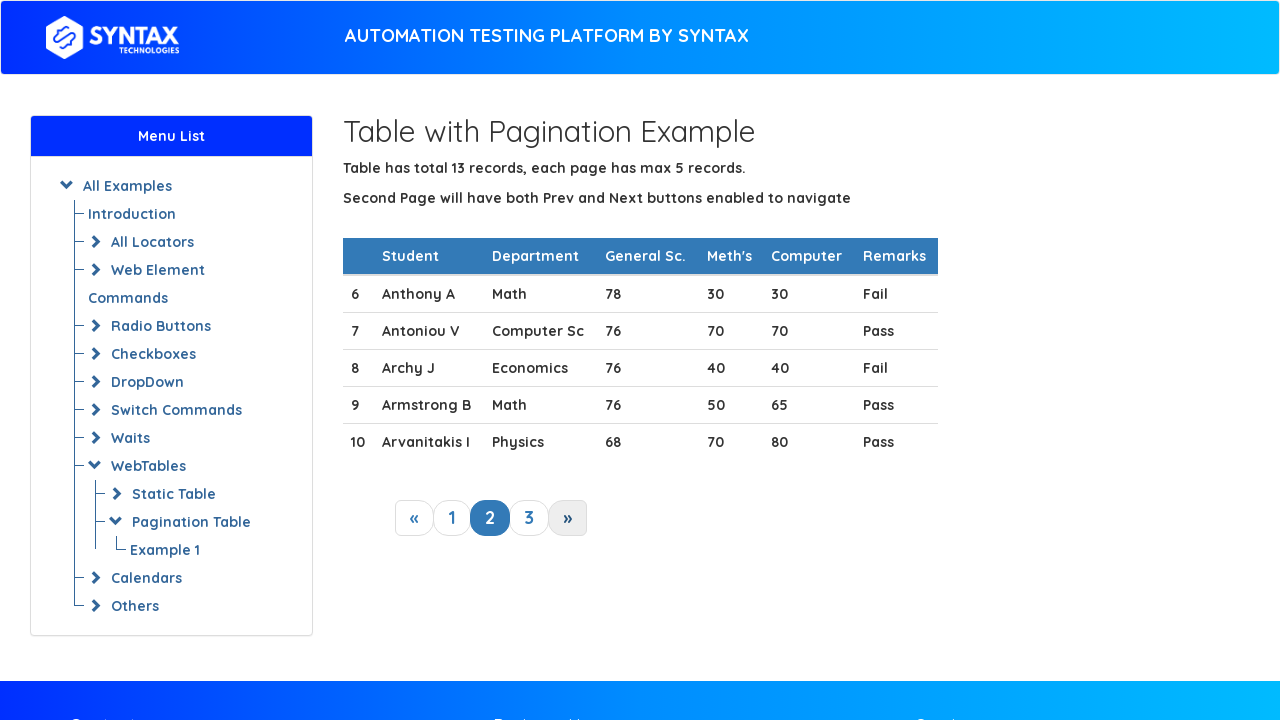